Navigates to a dropdown practice page and maximizes the browser window. This is a basic browser setup test that verifies the page loads correctly.

Starting URL: http://www.rahulshettyacademy.com/dropdownsPractise/

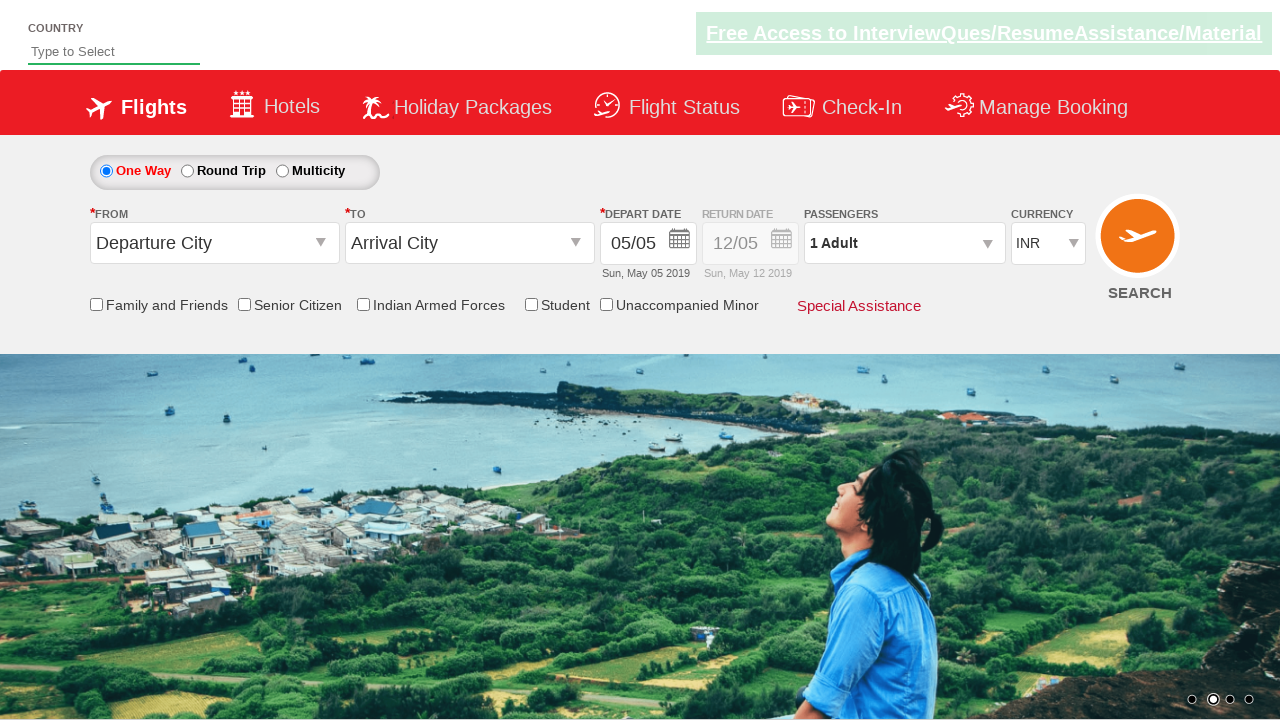

Navigated to dropdowns practice page
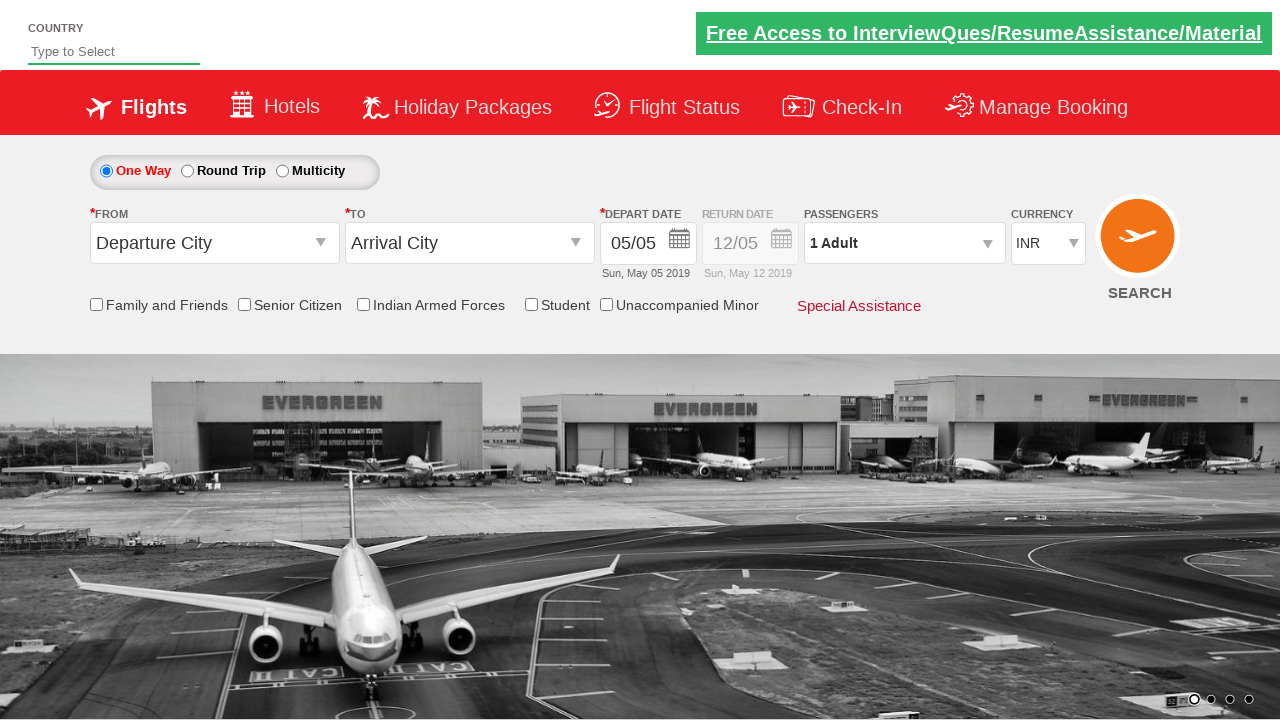

Page DOM content loaded
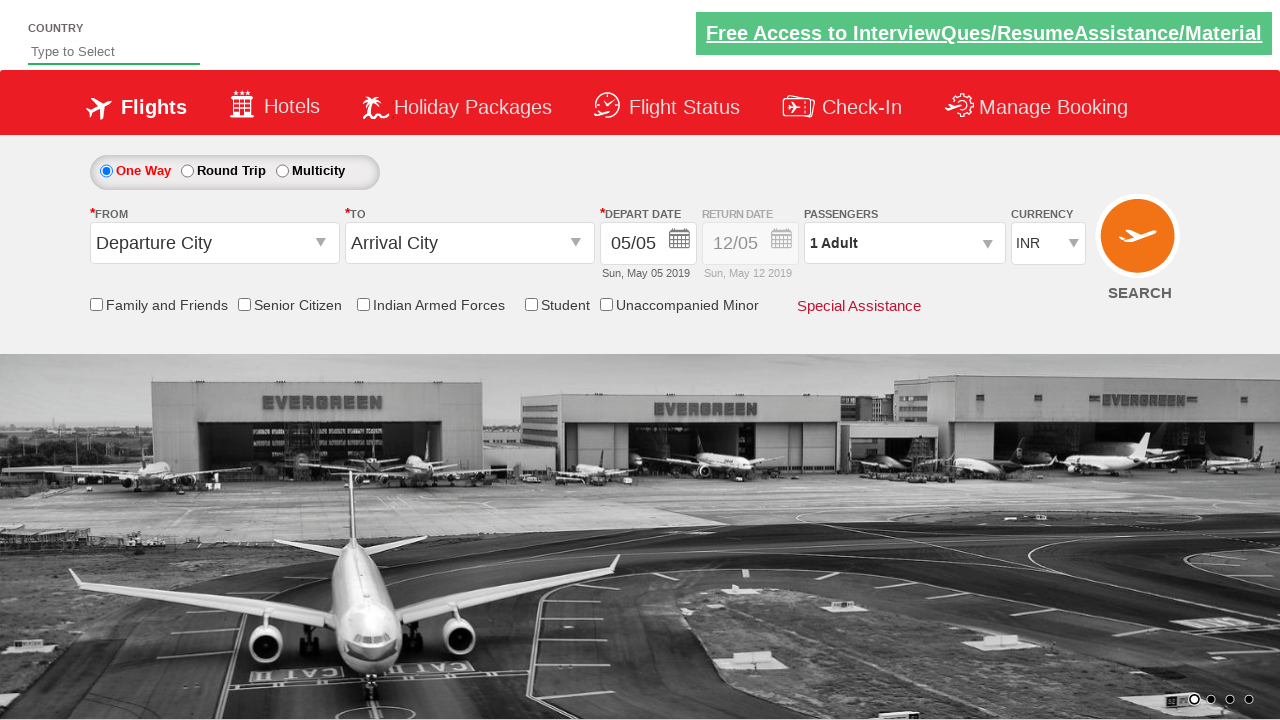

Browser window maximized
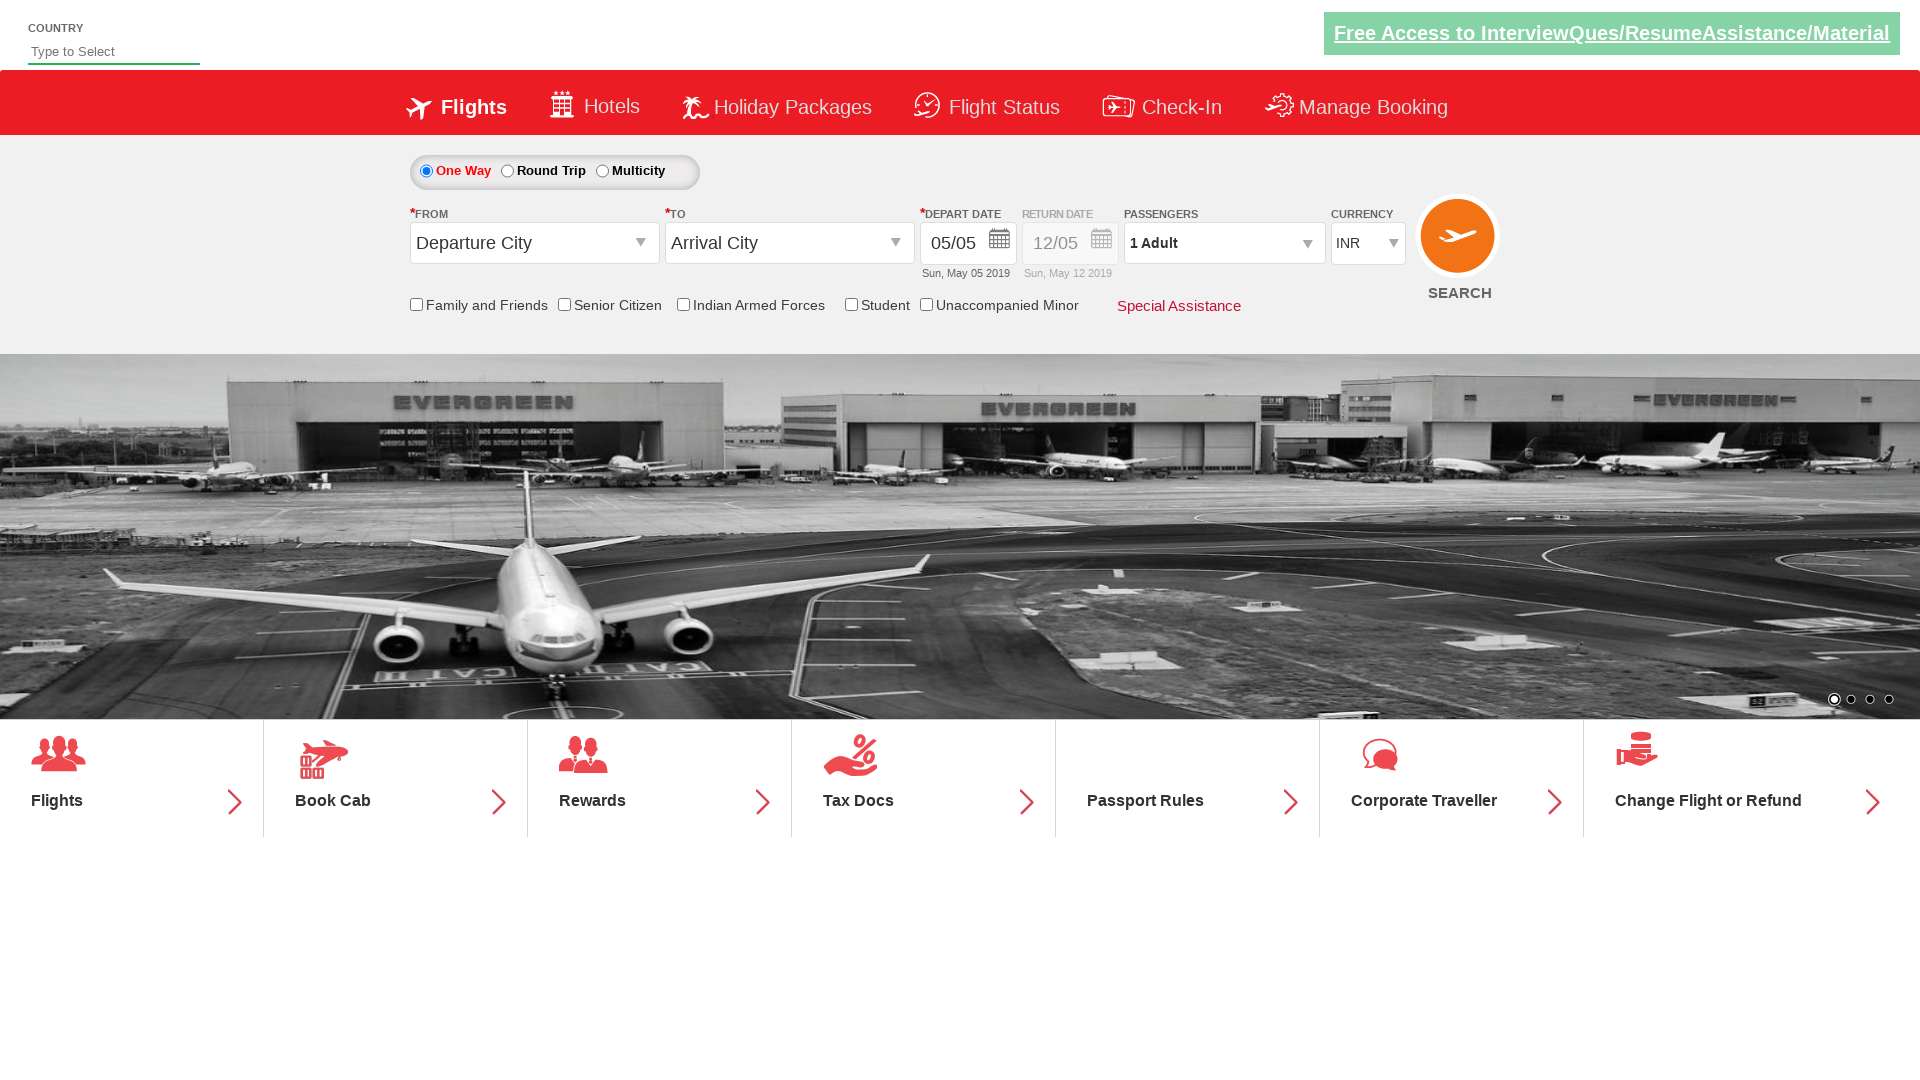

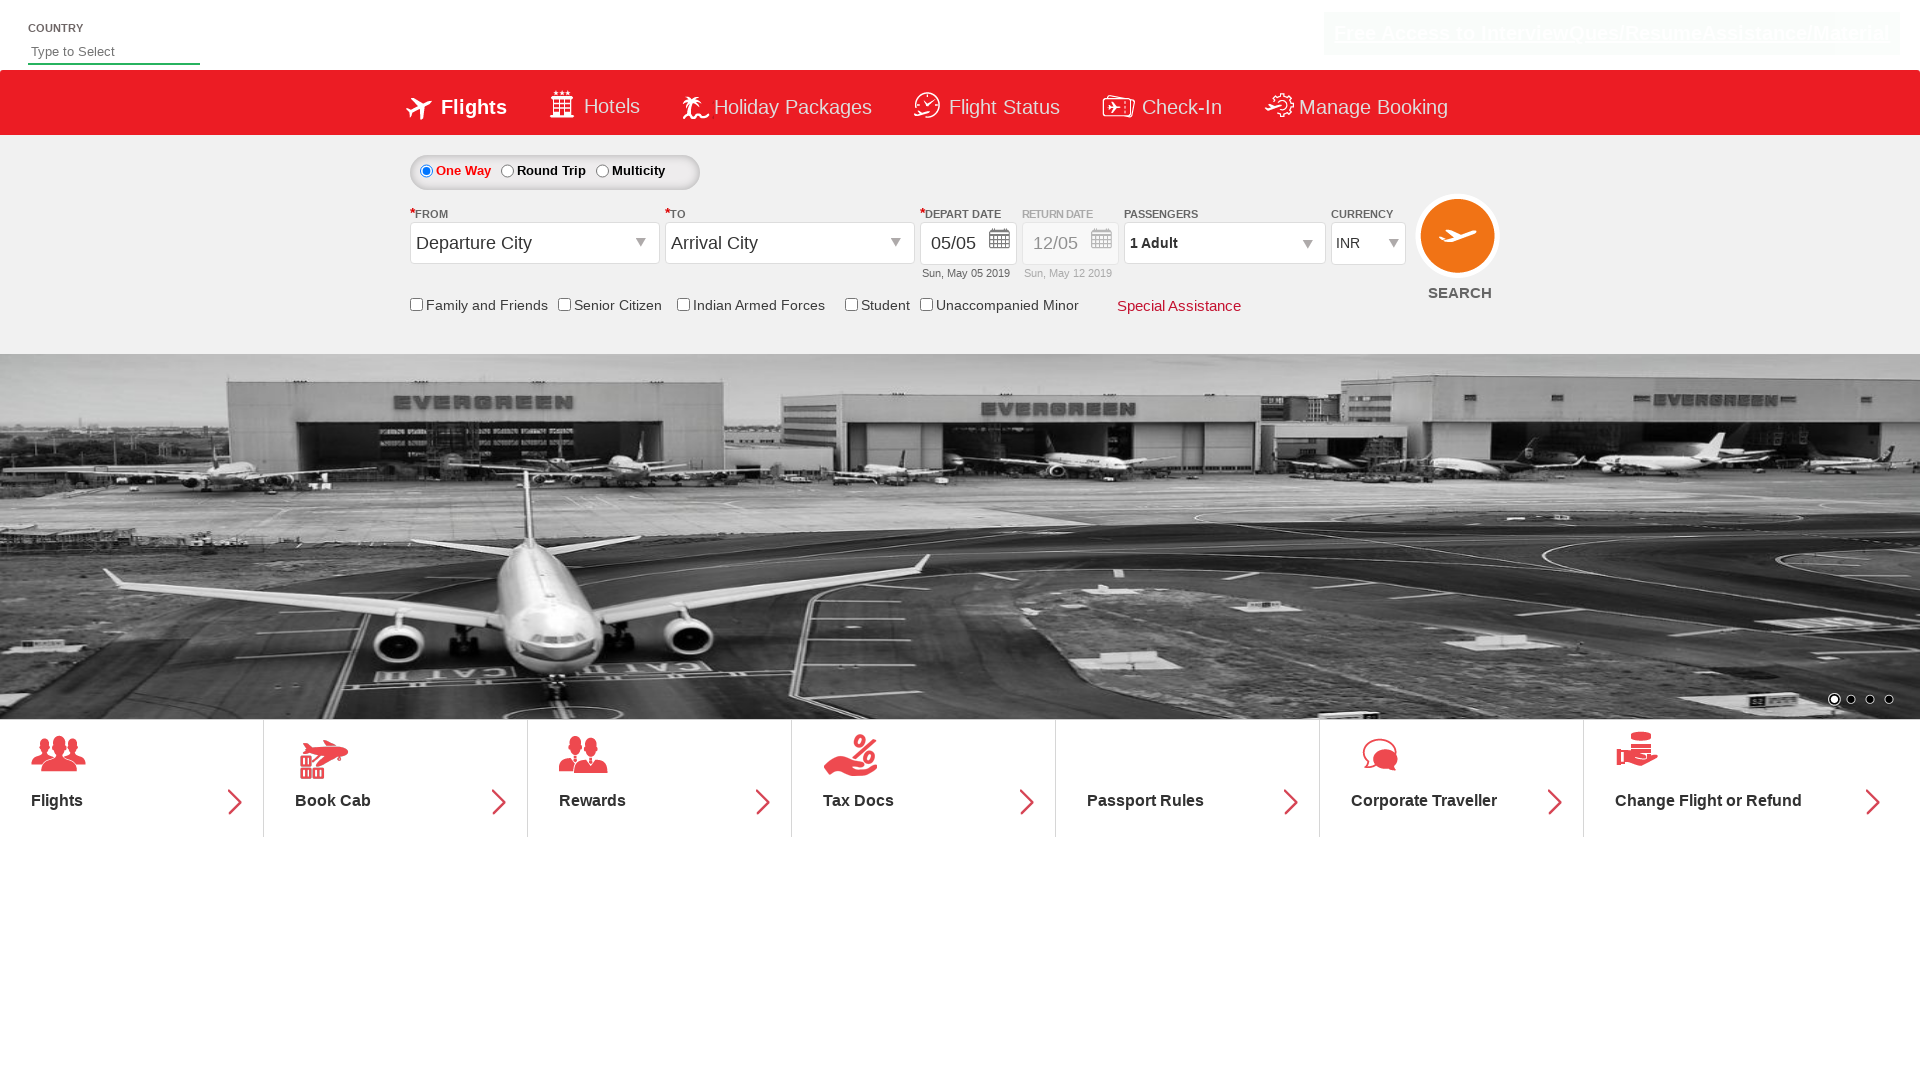